Tests flight booking form interactions including selecting senior citizen discount checkbox, incrementing adult passenger count to 5, and enabling round trip date picker by selecting round trip option.

Starting URL: https://rahulshettyacademy.com/dropdownsPractise/

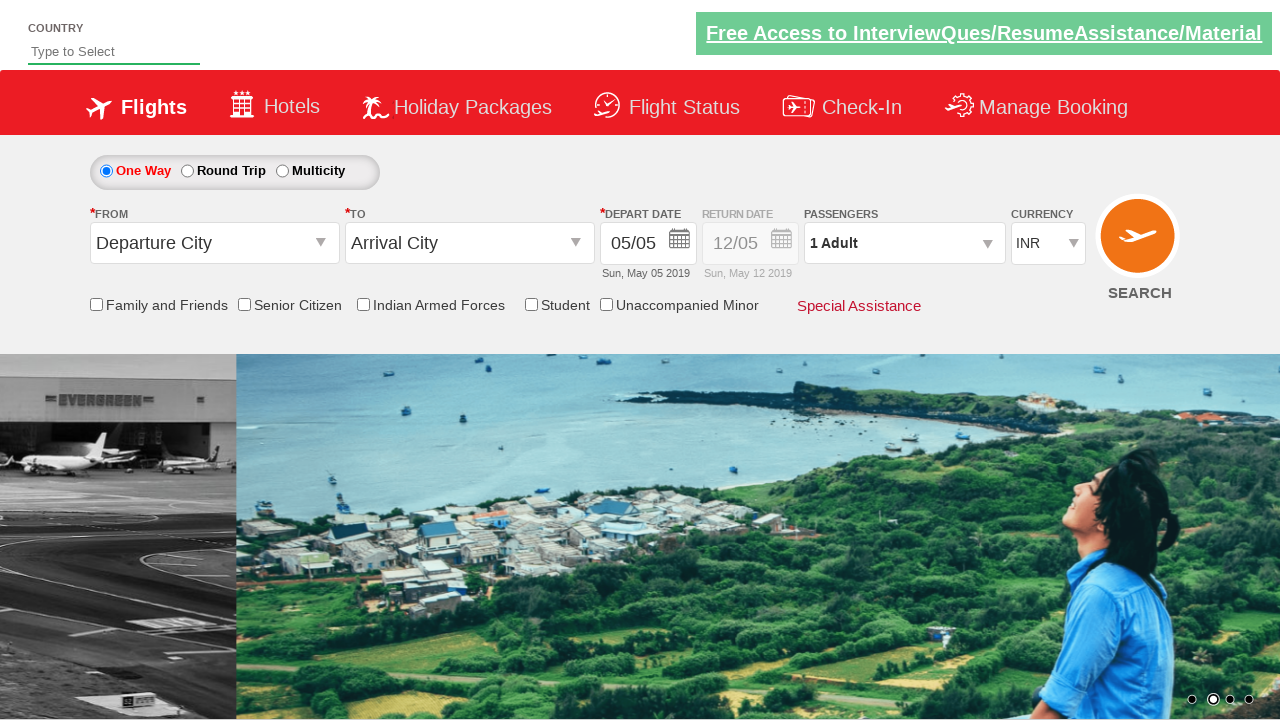

Located senior citizen discount checkbox
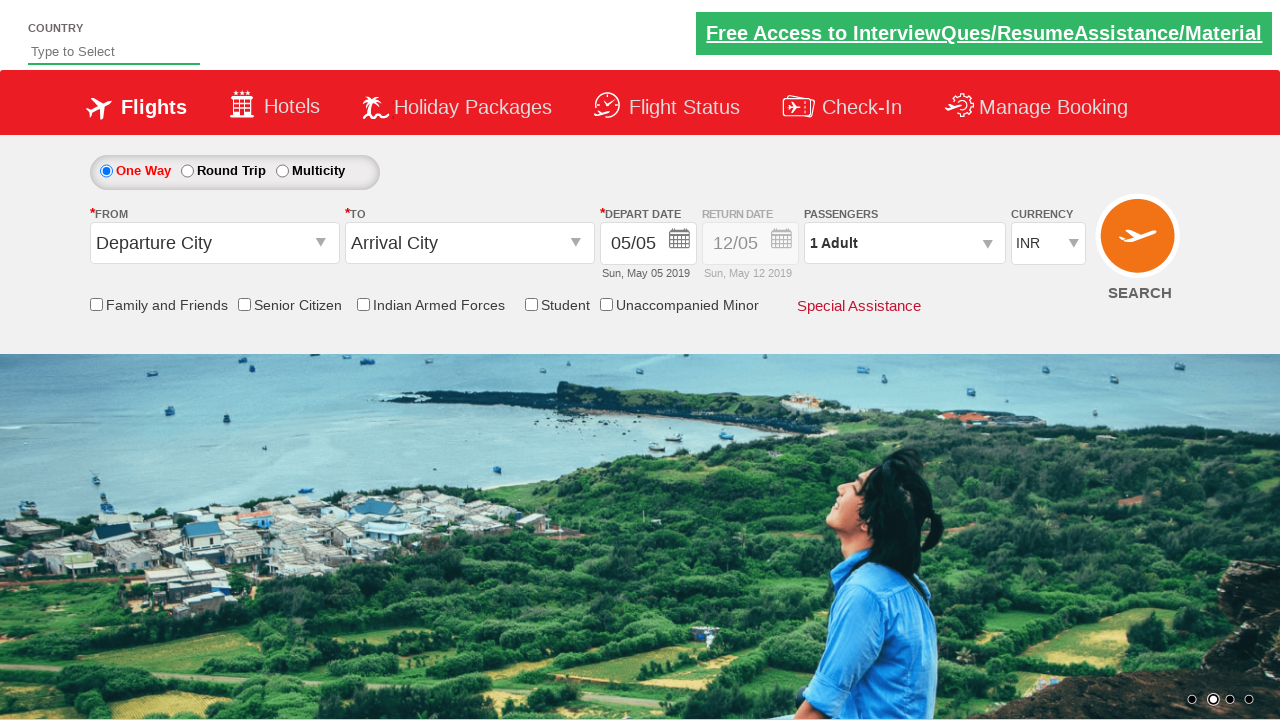

Verified senior citizen discount checkbox is initially unchecked
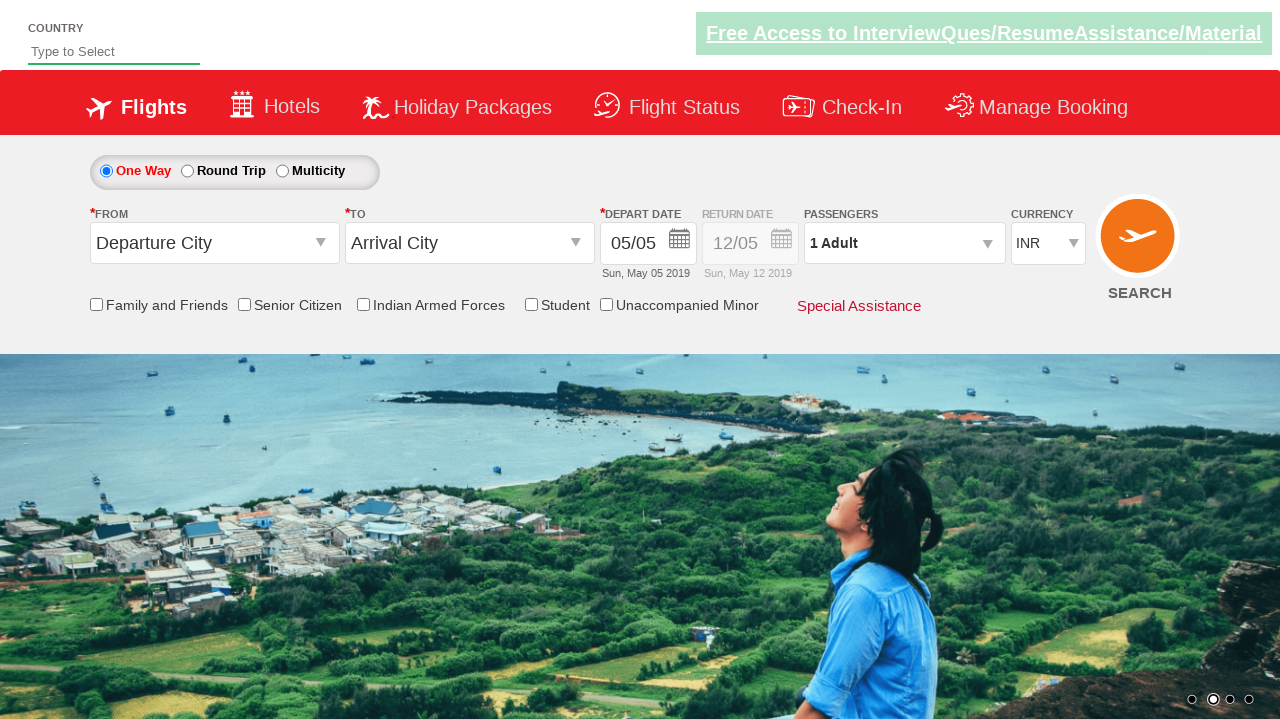

Clicked senior citizen discount checkbox at (244, 304) on input[id*='SeniorCitizenDiscount']
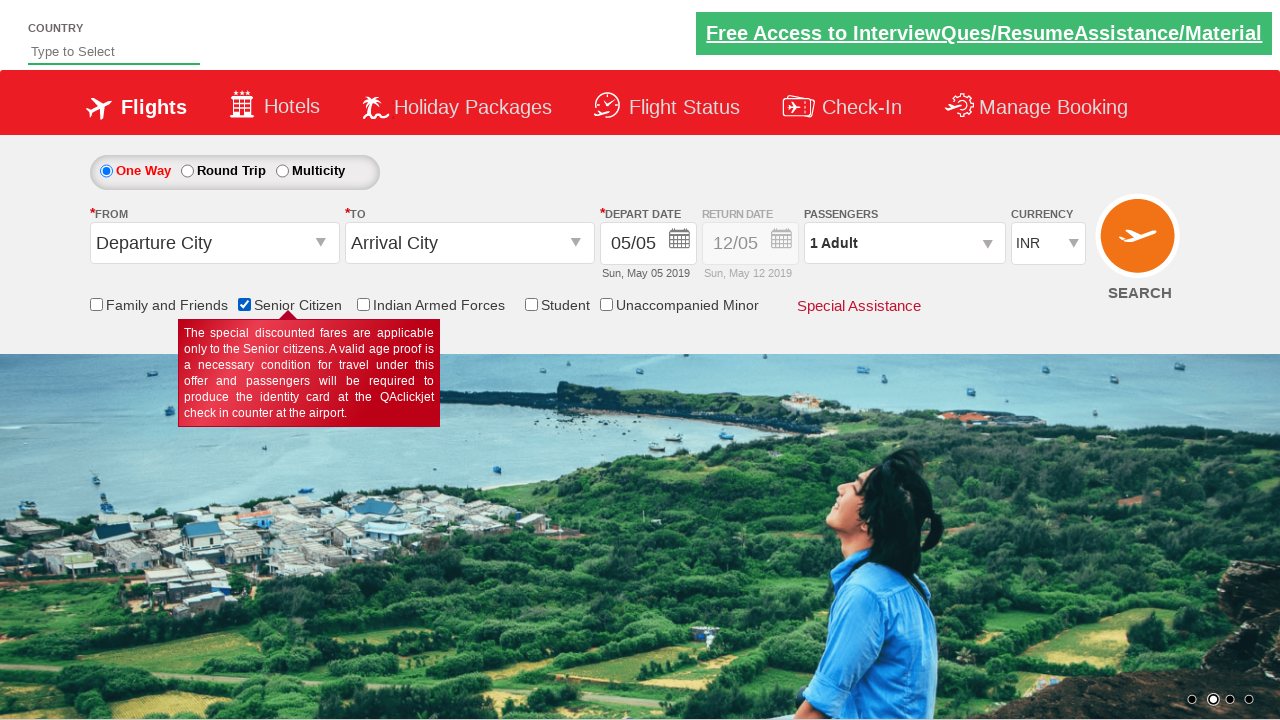

Verified senior citizen discount checkbox is now checked
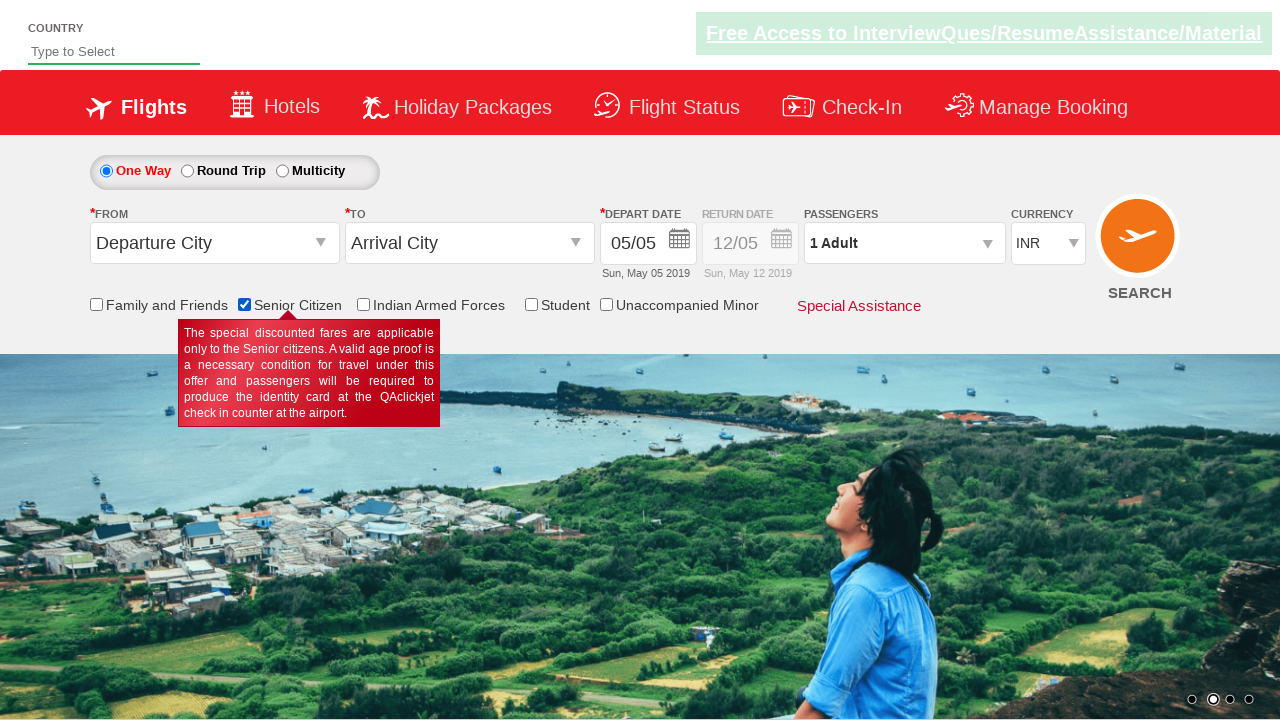

Clicked passenger info dropdown to open it at (904, 243) on #divpaxinfo
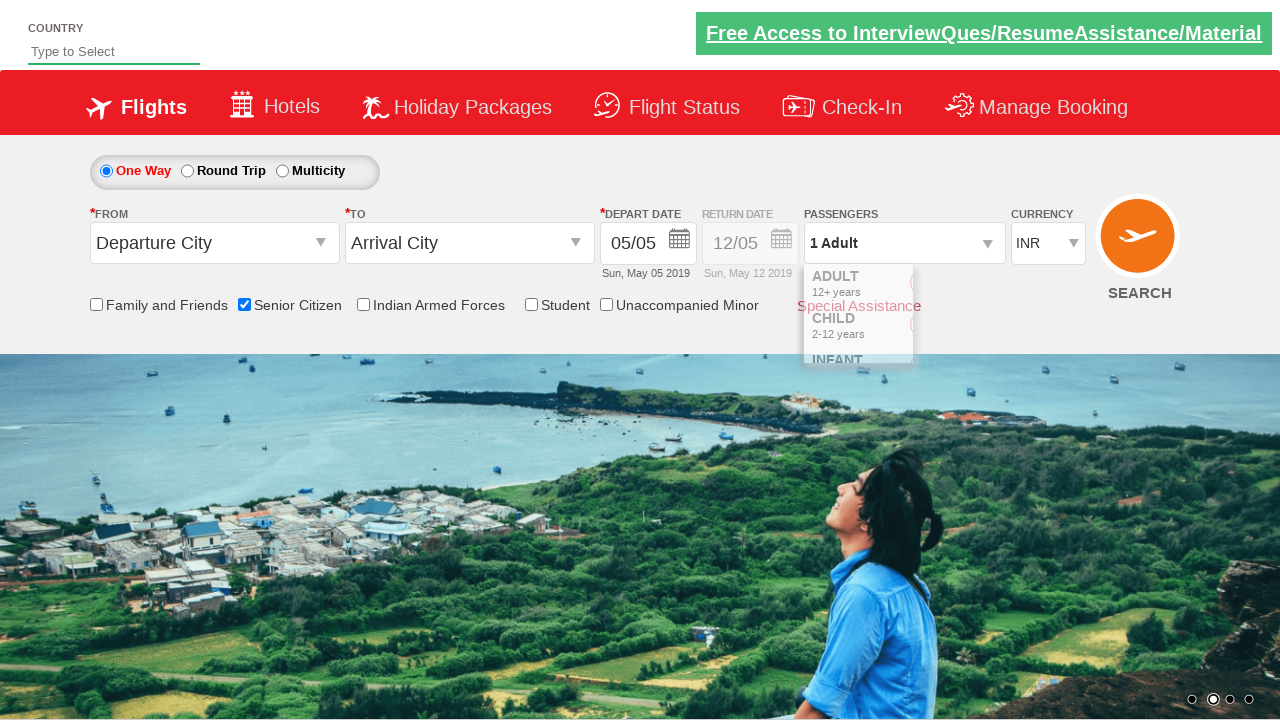

Waited for passenger dropdown to load
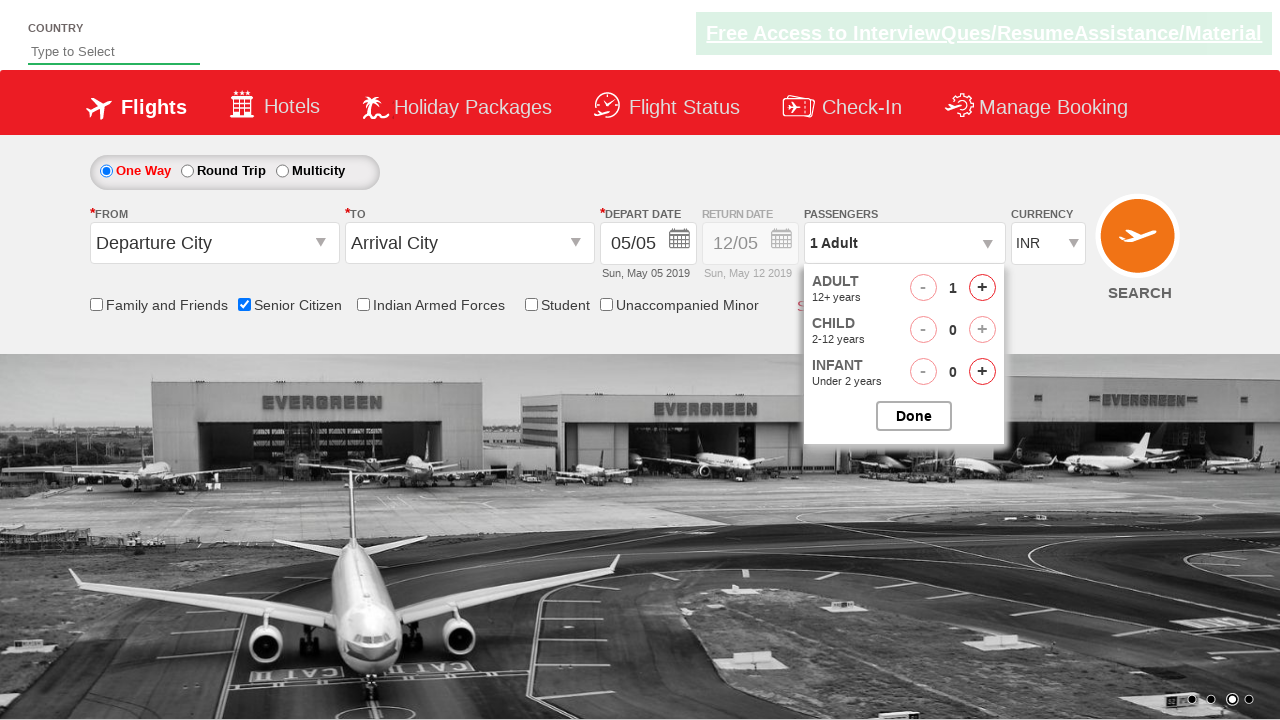

Incremented adult passenger count (iteration 1 of 4) at (982, 288) on #hrefIncAdt
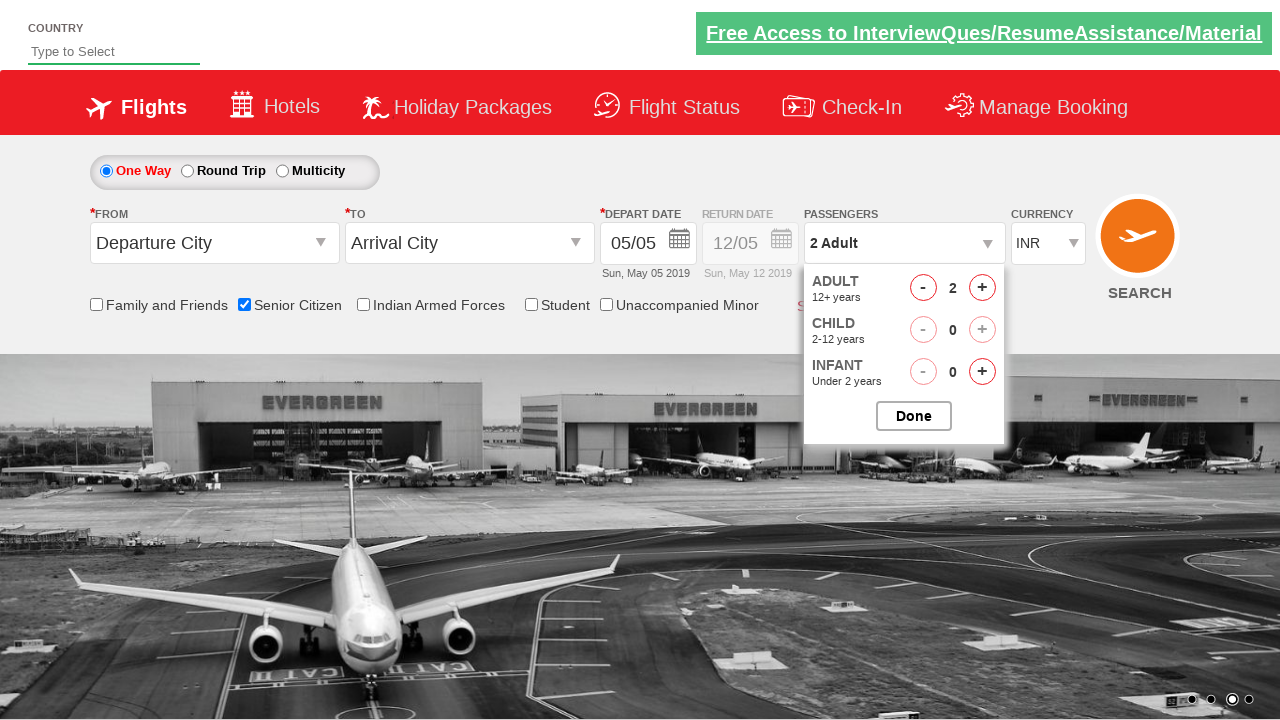

Incremented adult passenger count (iteration 2 of 4) at (982, 288) on #hrefIncAdt
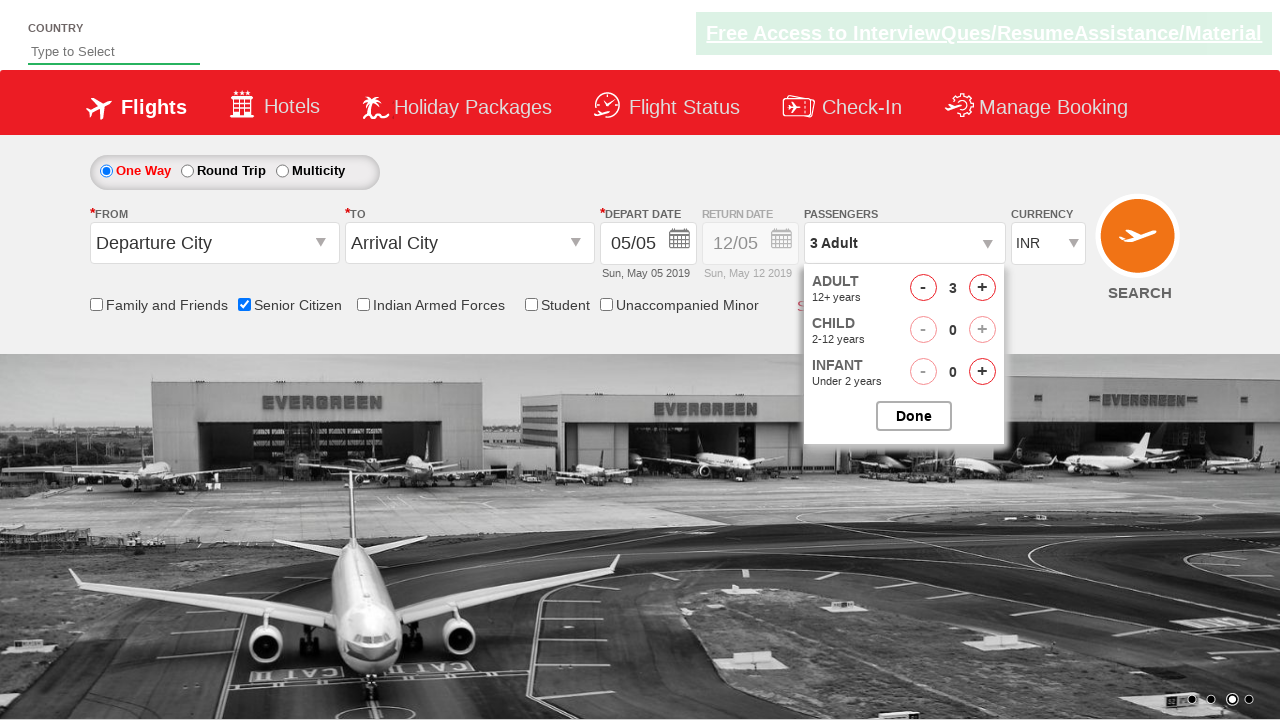

Incremented adult passenger count (iteration 3 of 4) at (982, 288) on #hrefIncAdt
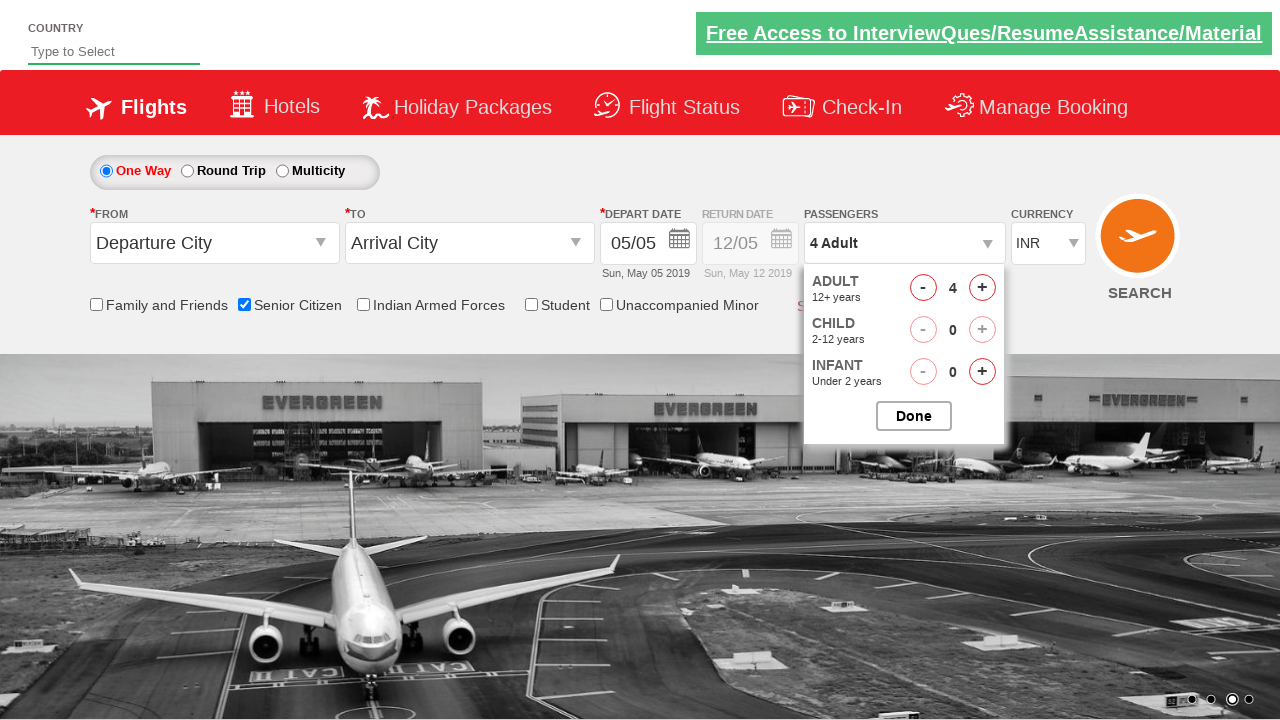

Incremented adult passenger count (iteration 4 of 4) at (982, 288) on #hrefIncAdt
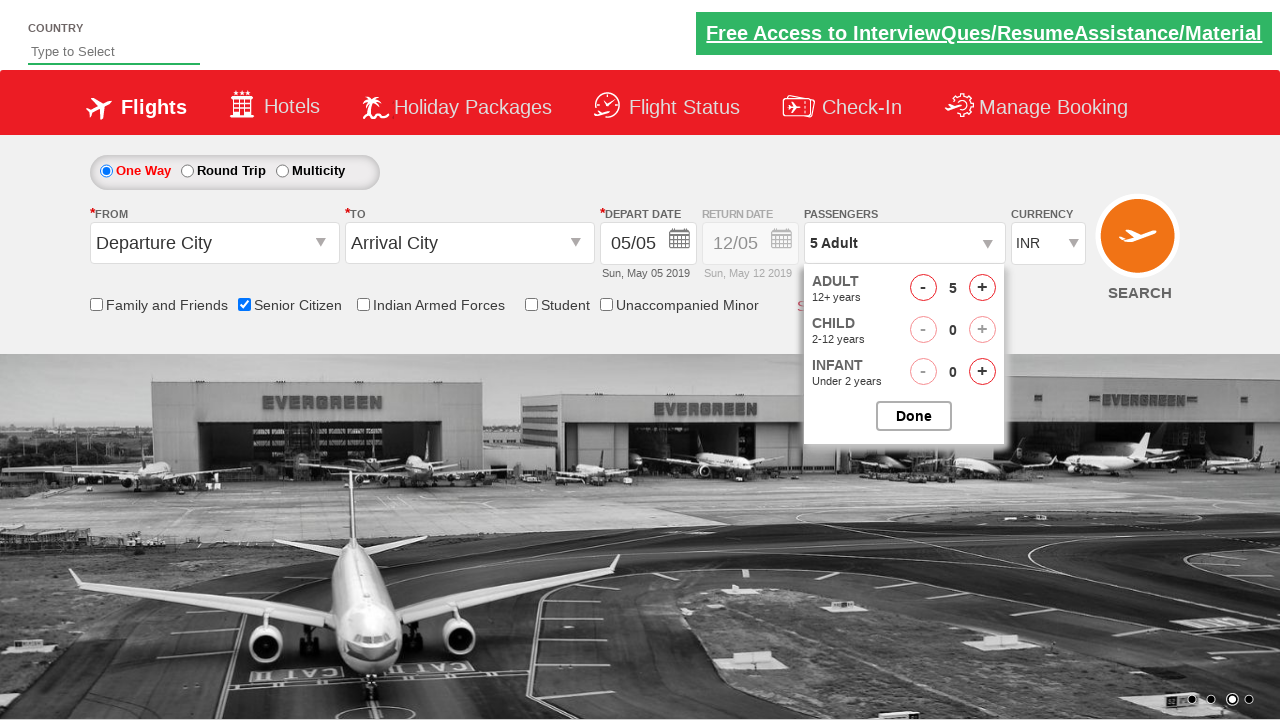

Closed passenger selection dropdown at (914, 416) on #btnclosepaxoption
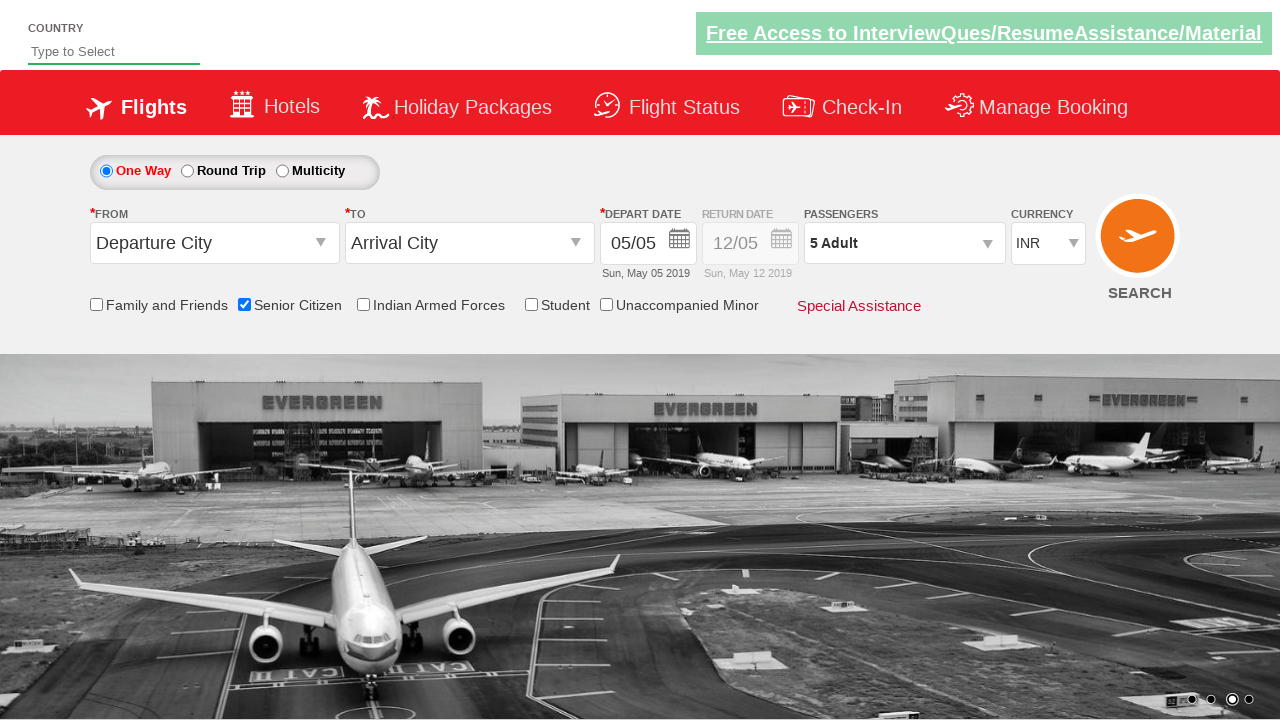

Verified passenger info displays '5 Adult'
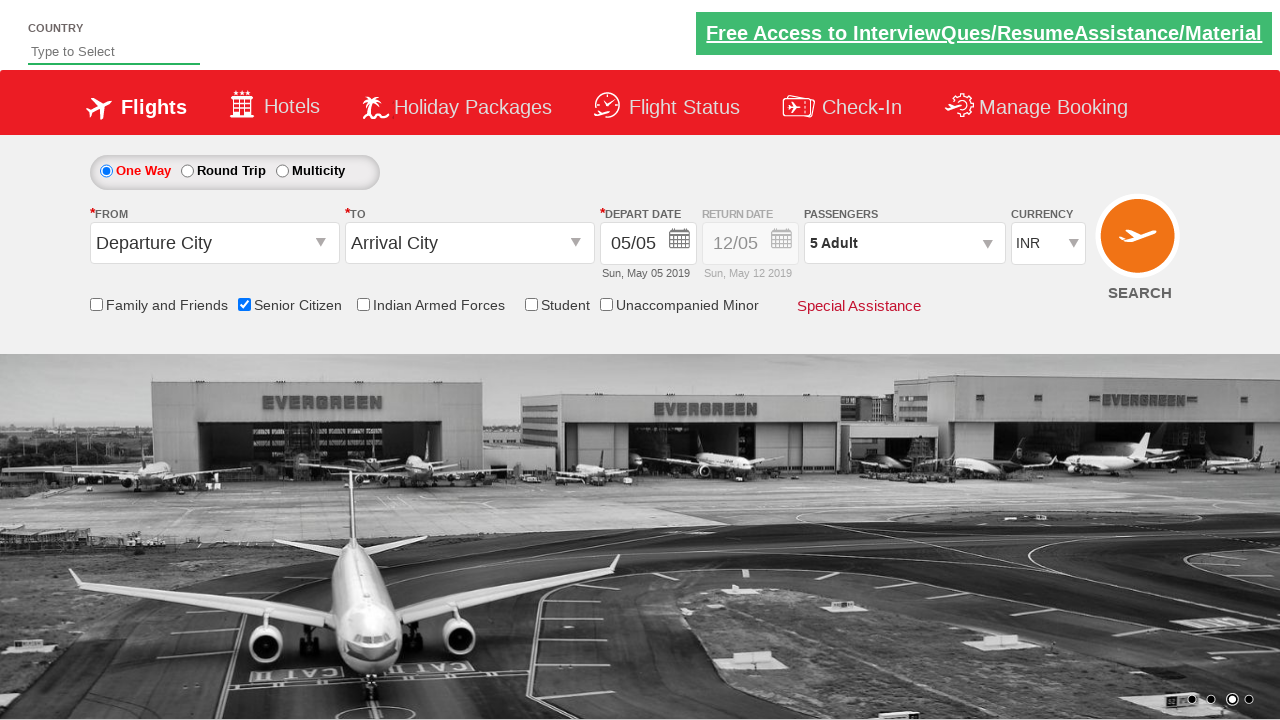

Clicked round trip radio button at (187, 171) on #ctl00_mainContent_rbtnl_Trip_1
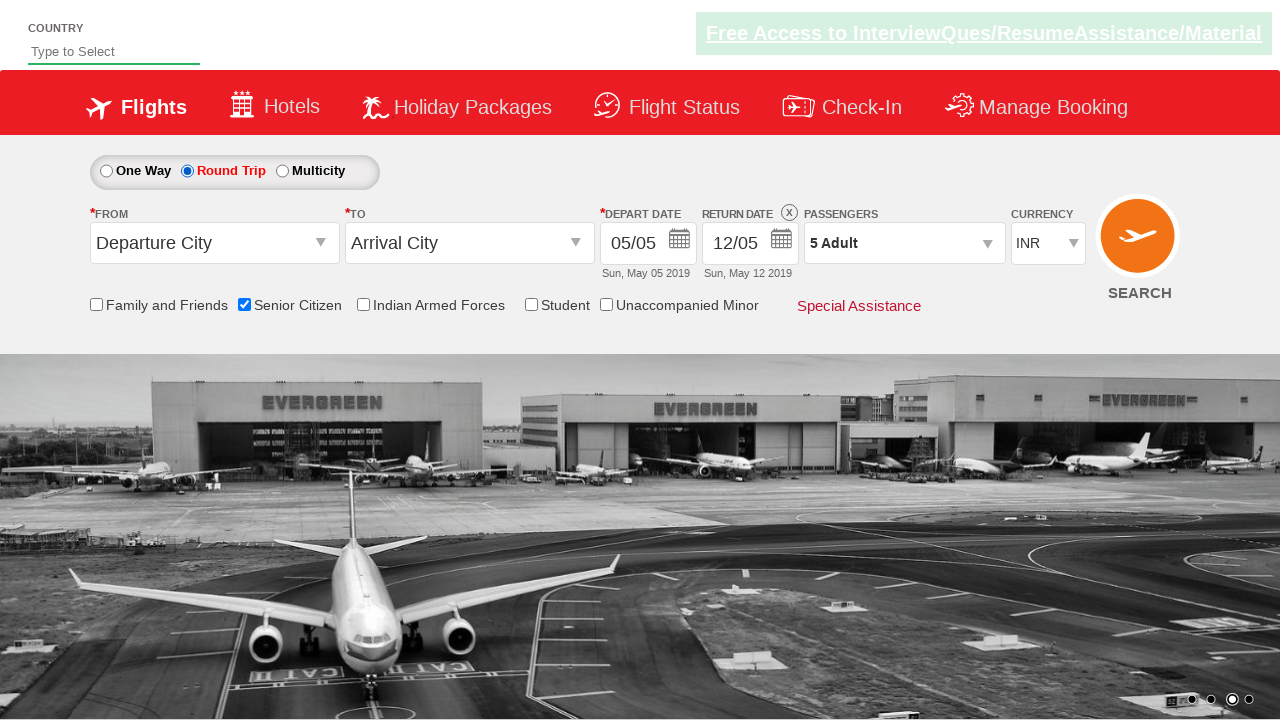

Retrieved return date picker div style attribute
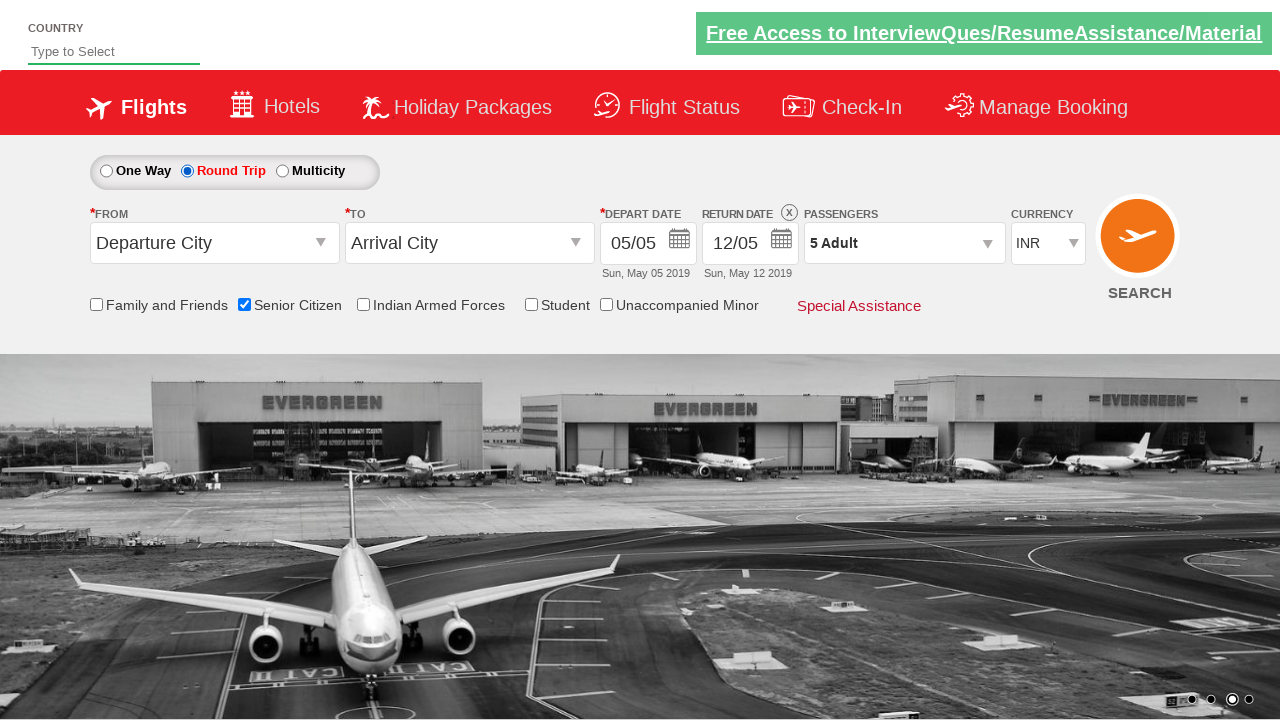

Verified return date picker is now enabled
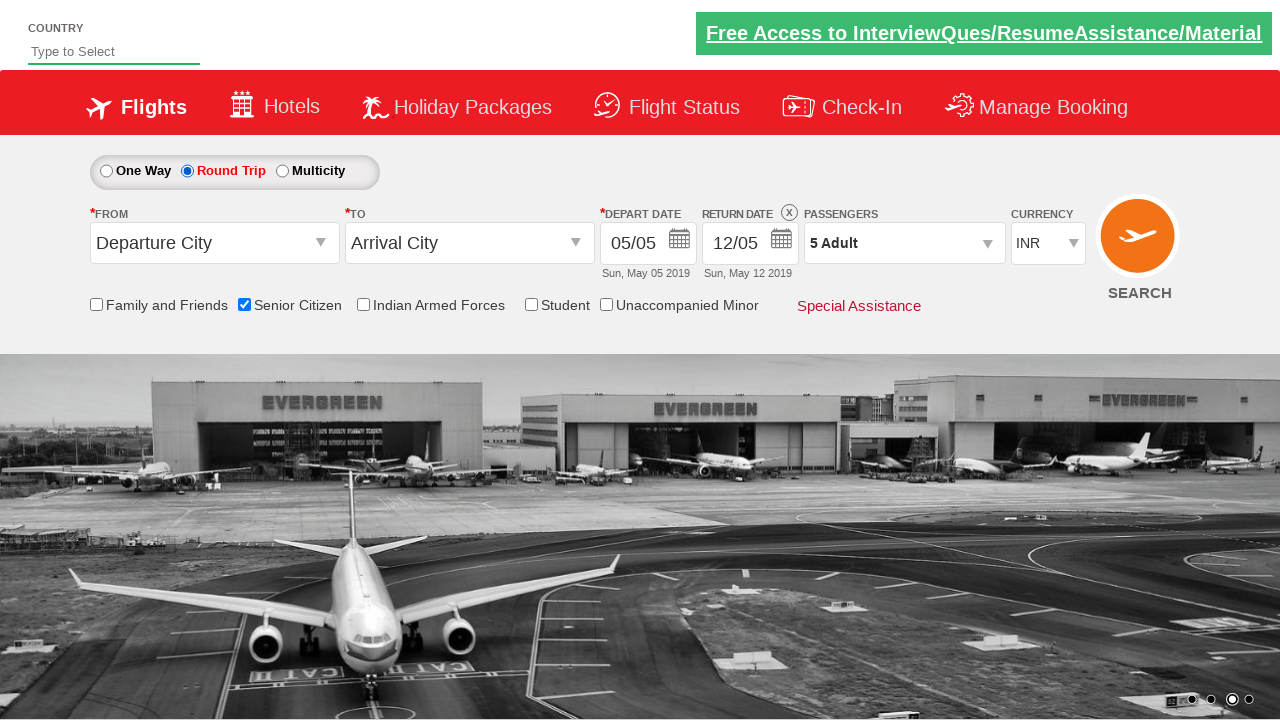

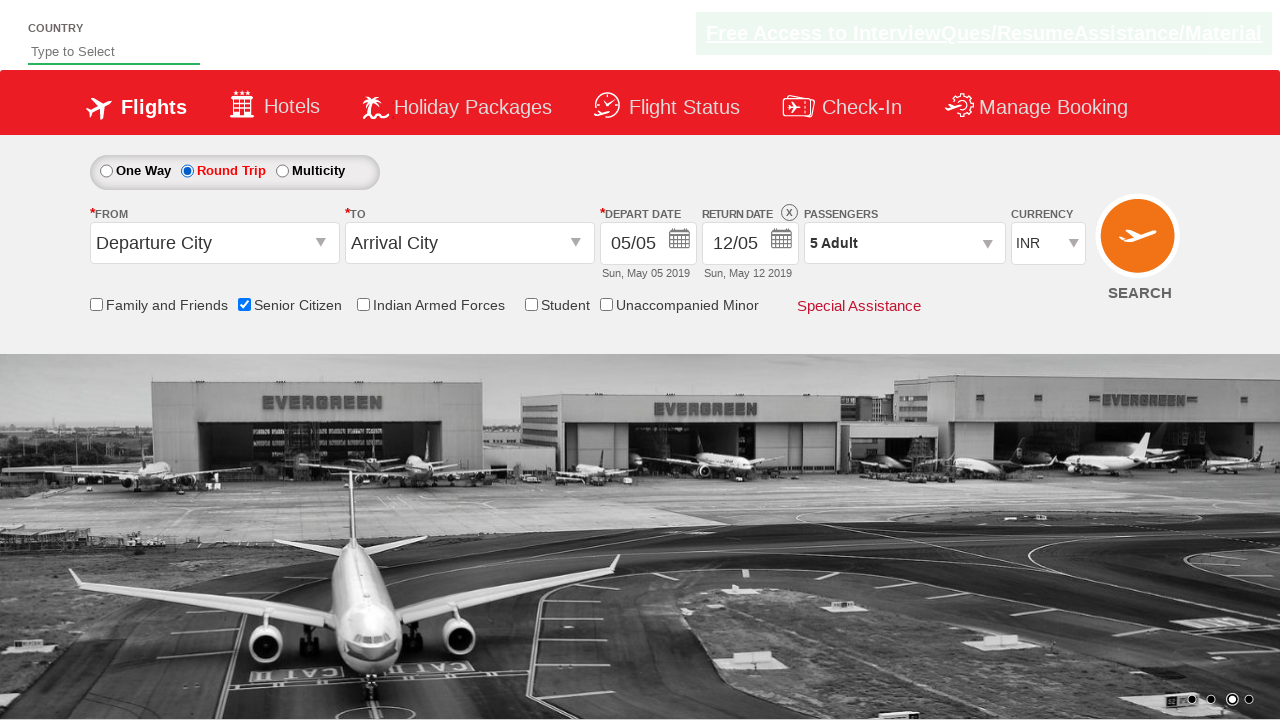